Tests iframe handling by switching to a single iframe and entering text into an input field within that iframe

Starting URL: https://demo.automationtesting.in/Frames.html

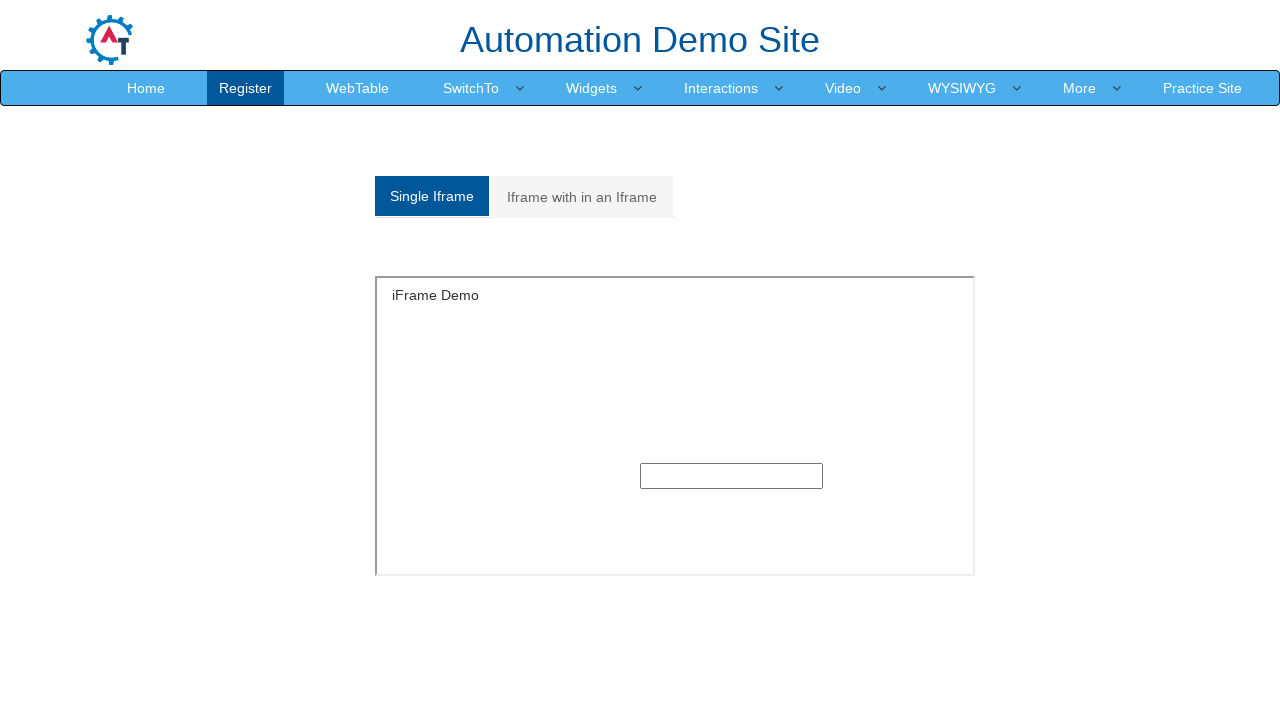

Switched to iframe named 'SingleFrame'
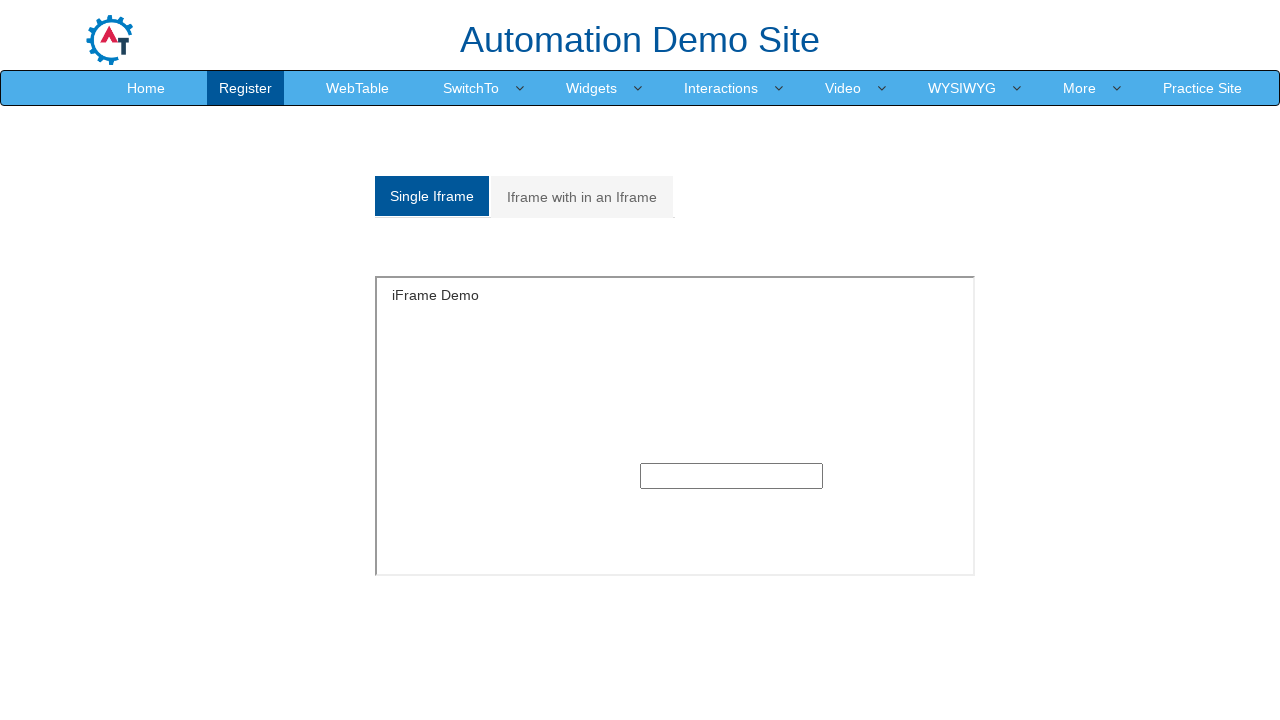

Entered 'testuser789' into input field within iframe on input
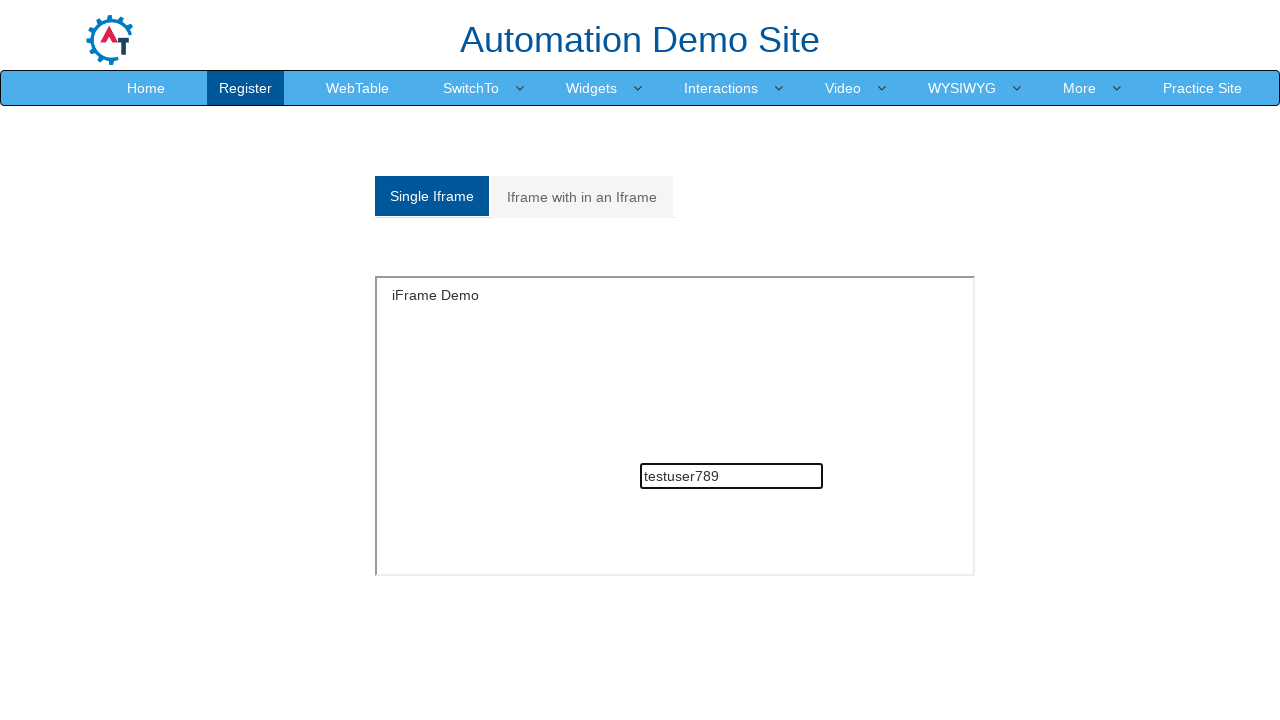

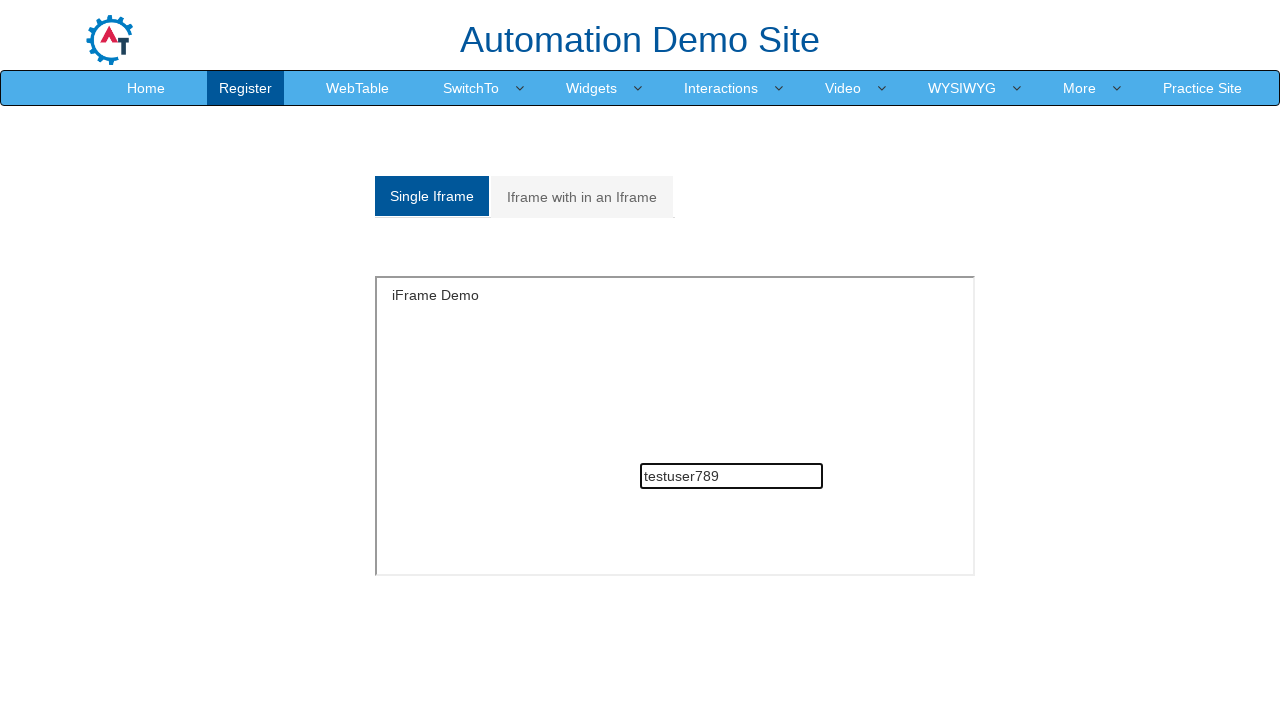